Clicks on button with multiple CSS classes

Starting URL: https://bonigarcia.dev/selenium-webdriver-java/

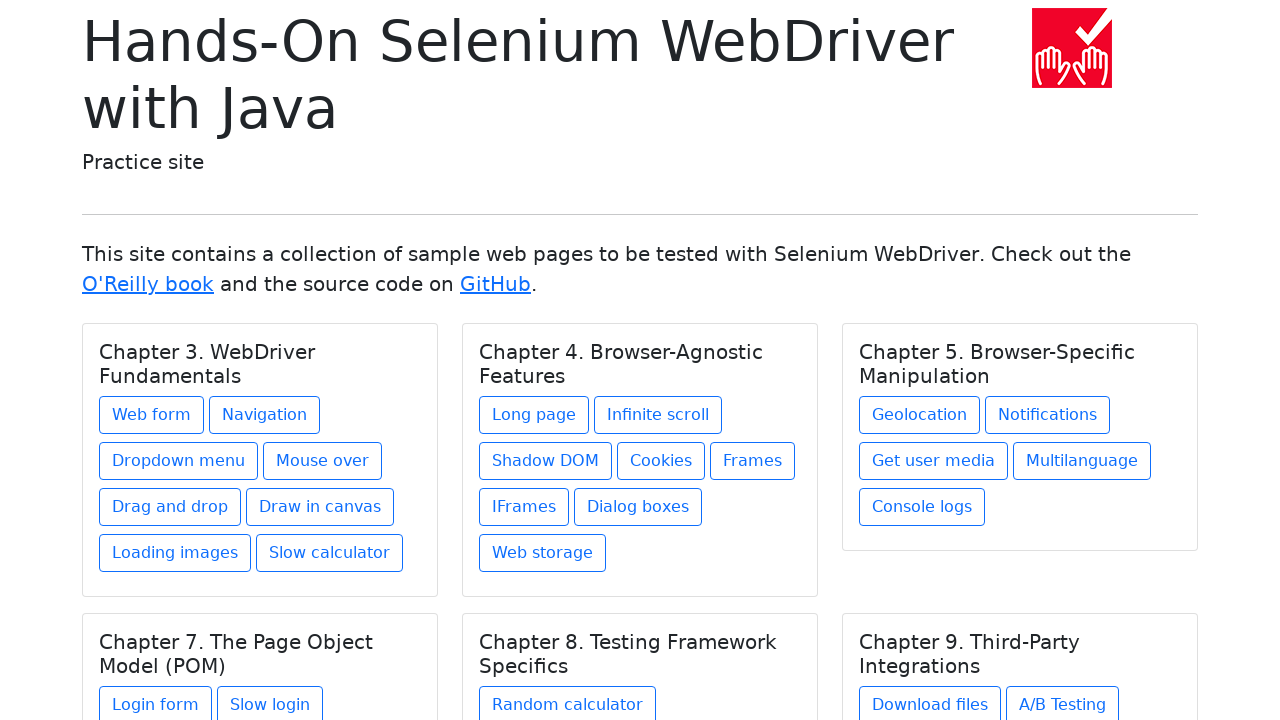

Clicked button with multiple CSS classes (btn, btn-outline-primary, mb-2) at (152, 415) on .btn.btn-outline-primary.mb-2
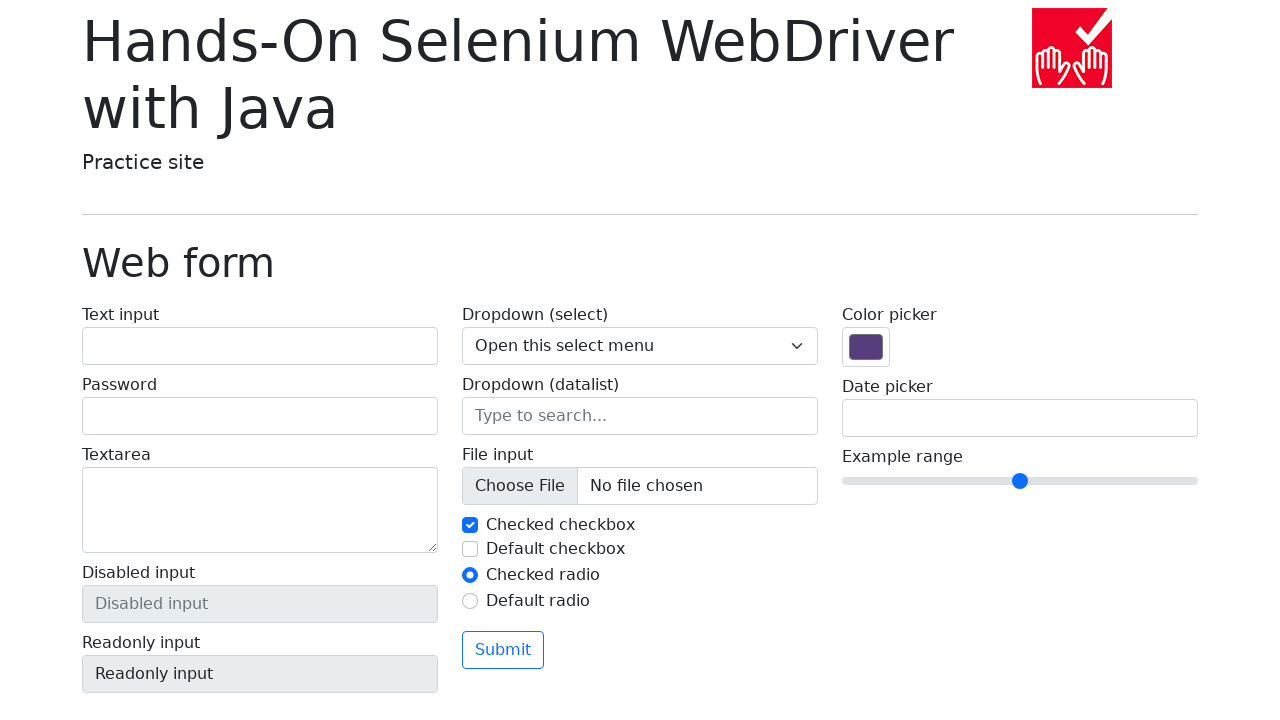

Verified navigation to web form page
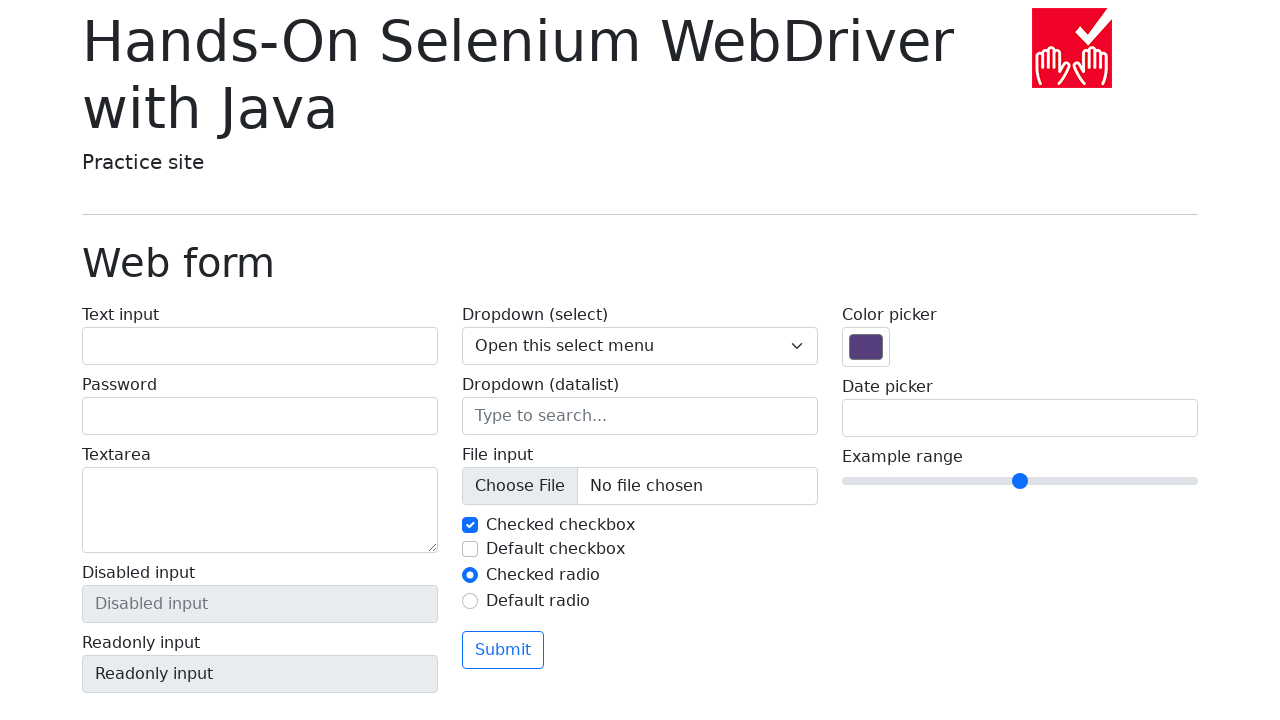

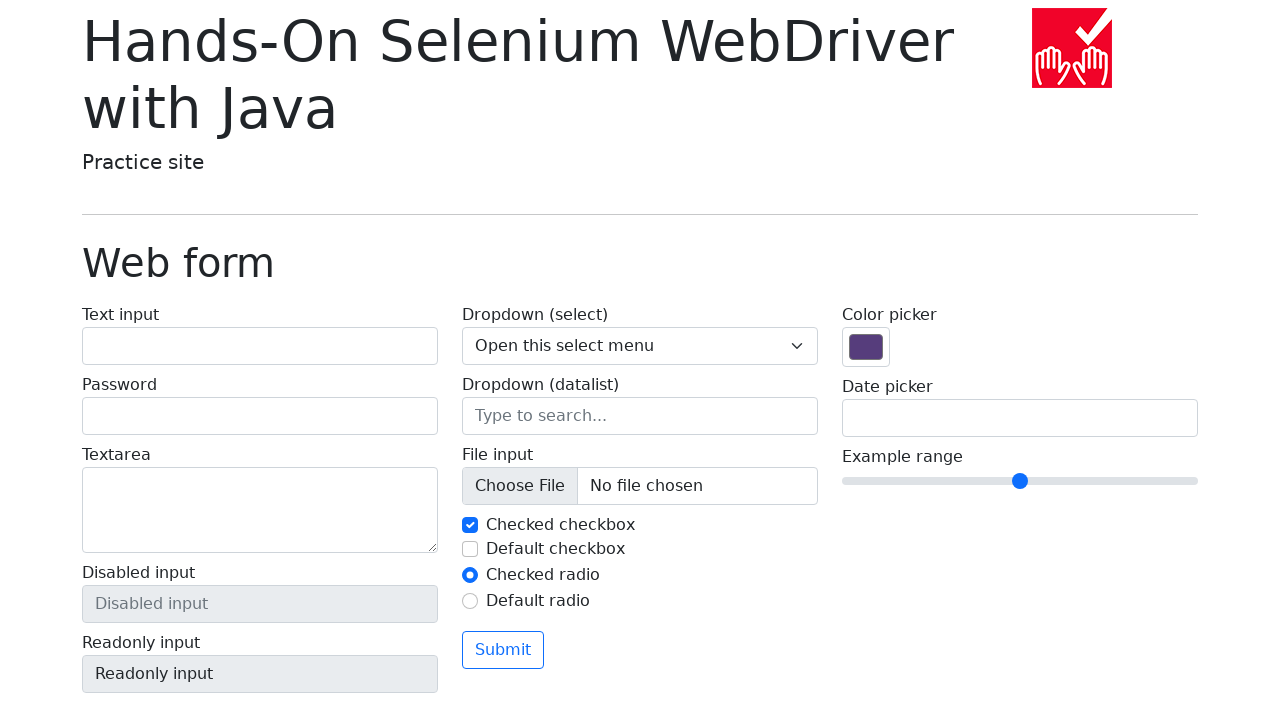